Tests that the currently applied filter is highlighted in the filter navigation

Starting URL: https://demo.playwright.dev/todomvc

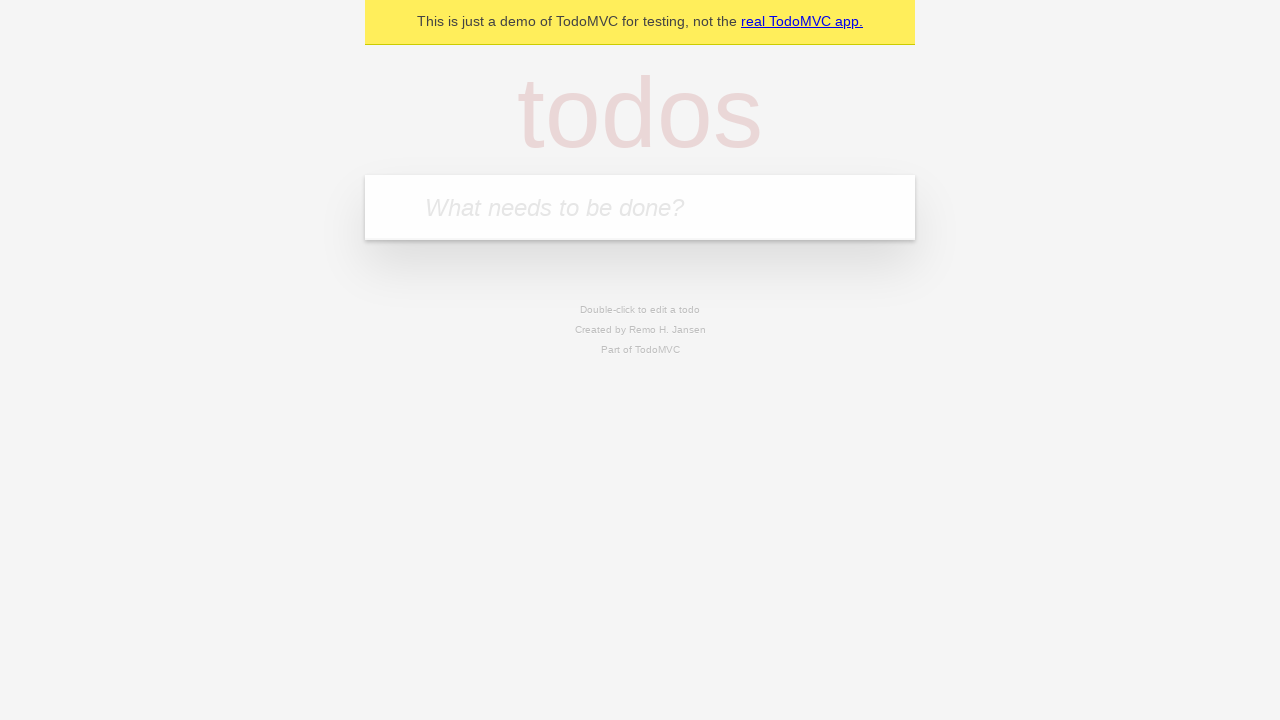

Filled new todo input with 'buy some cheese' on .new-todo
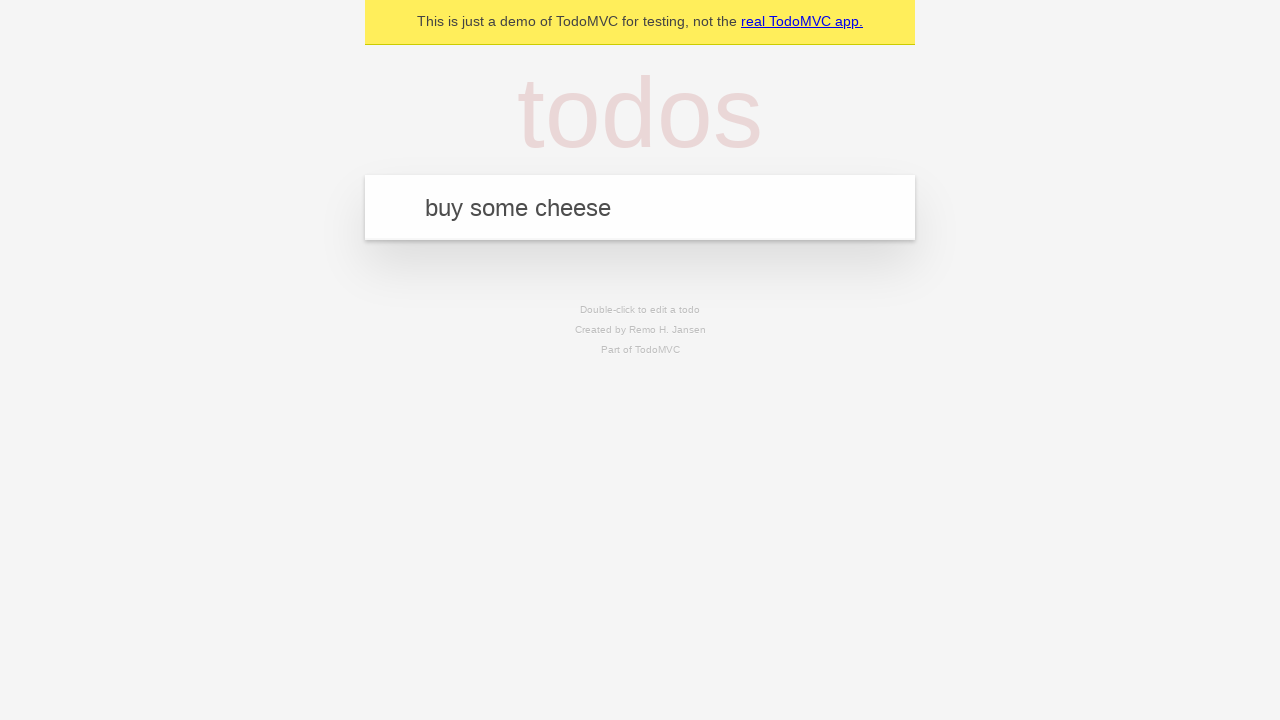

Pressed Enter to create first todo on .new-todo
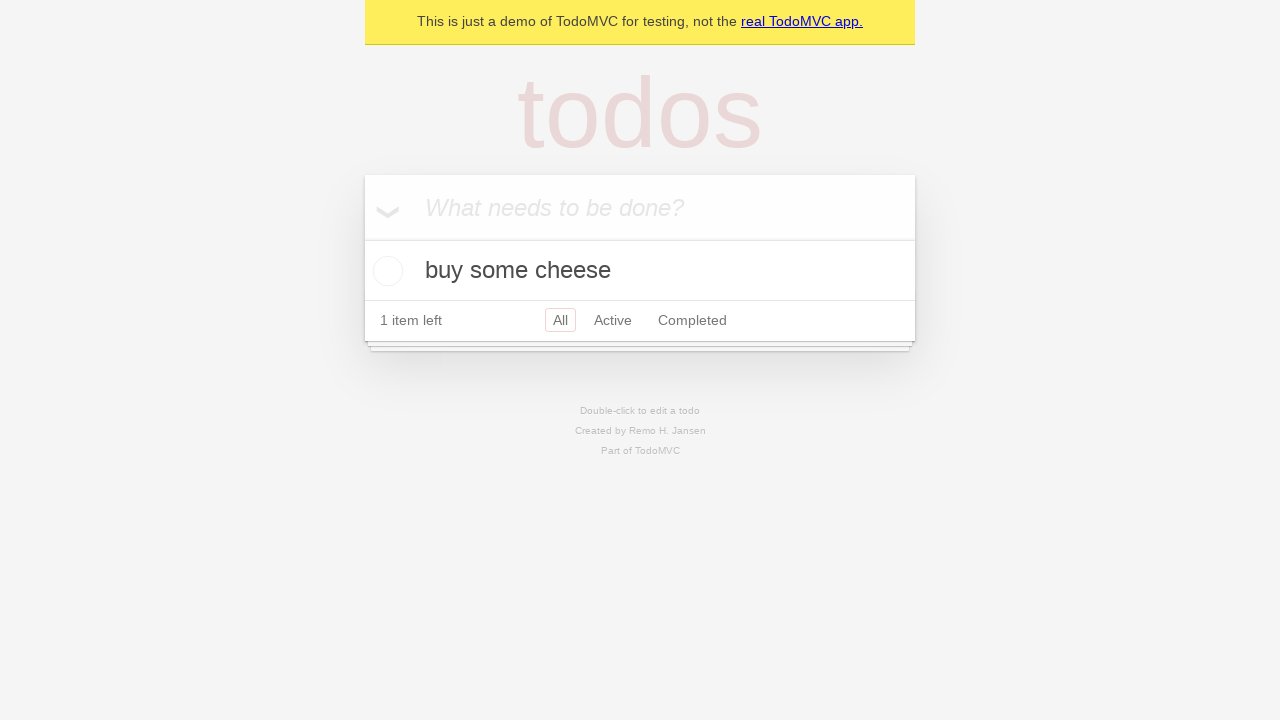

Filled new todo input with 'feed the cat' on .new-todo
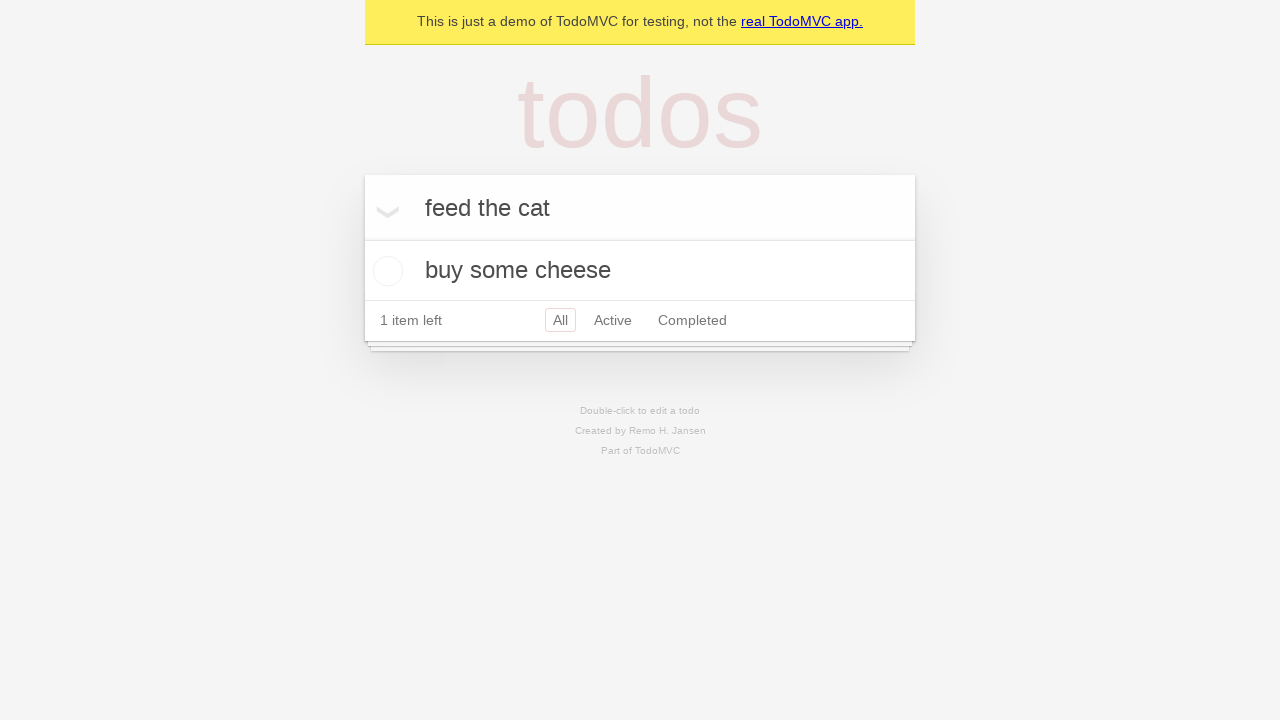

Pressed Enter to create second todo on .new-todo
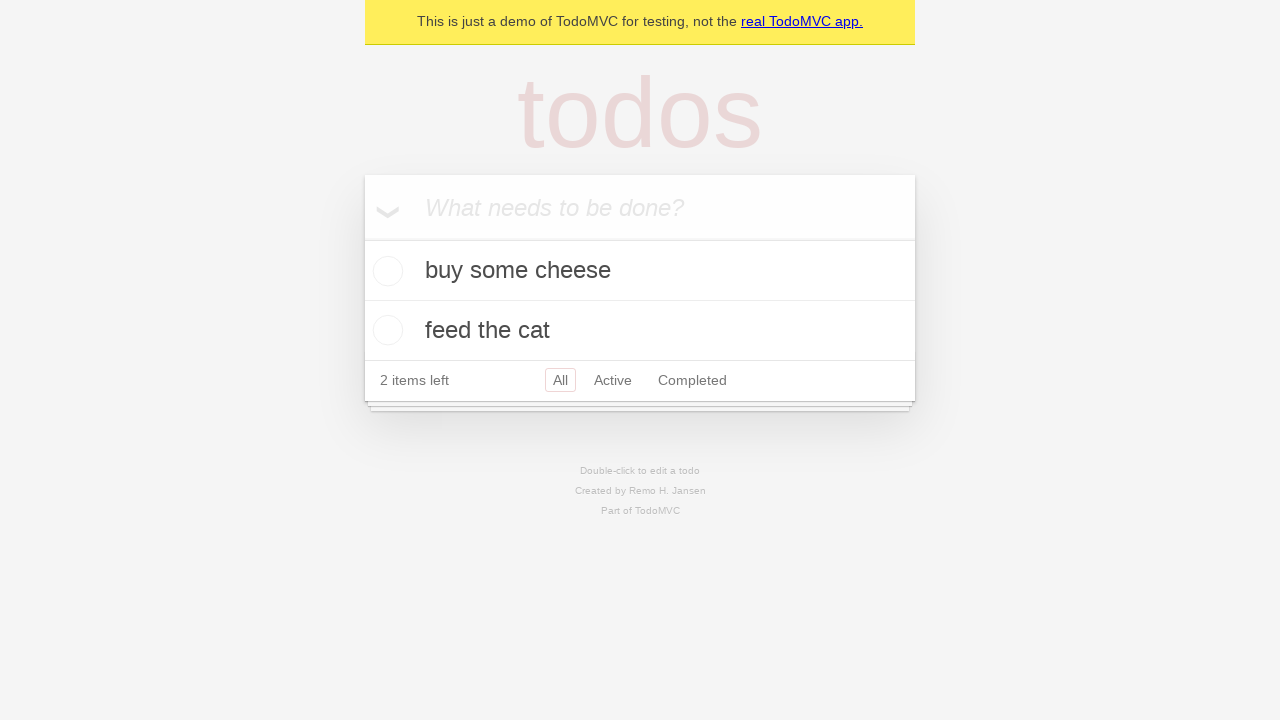

Filled new todo input with 'book a doctors appointment' on .new-todo
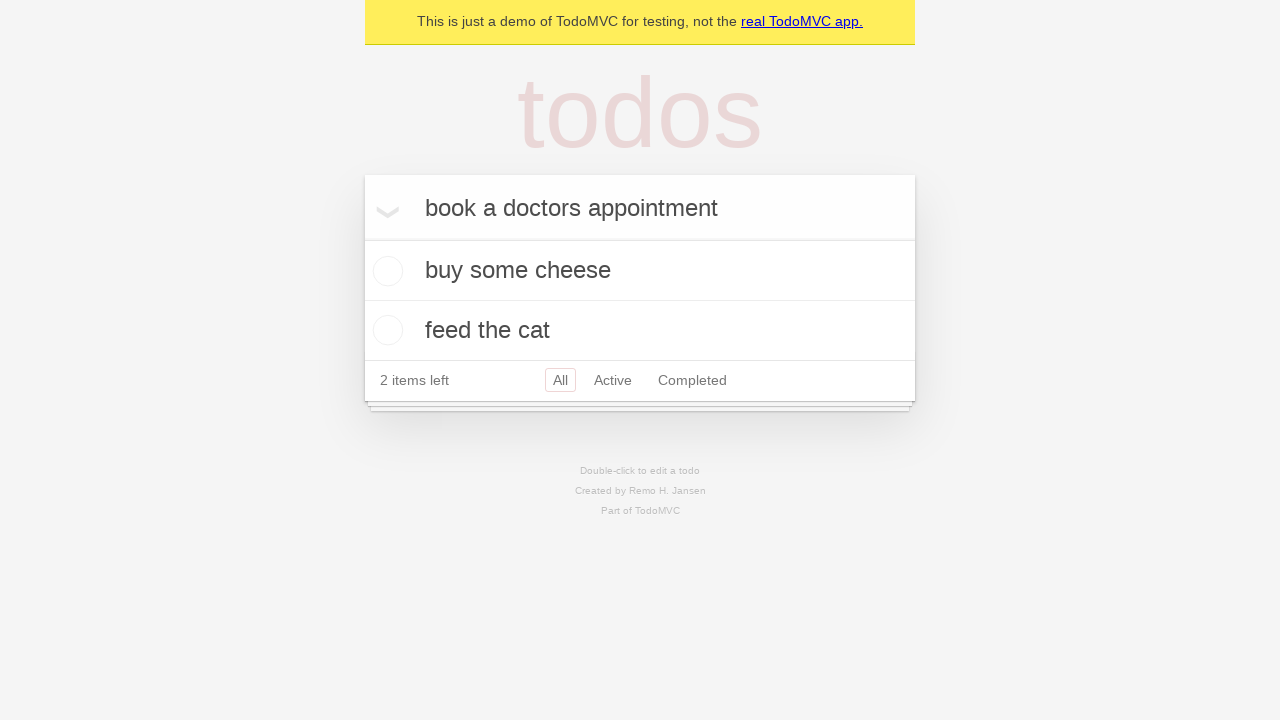

Pressed Enter to create third todo on .new-todo
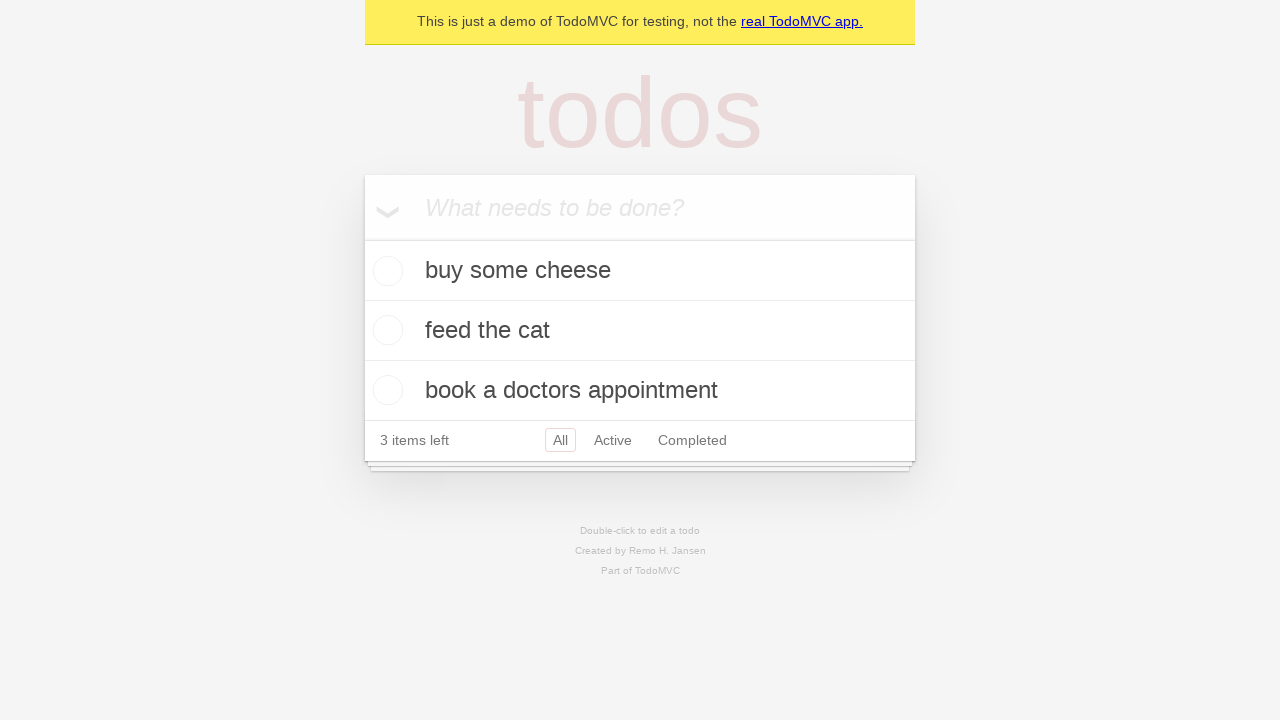

Clicked Active filter at (613, 440) on .filters >> text=Active
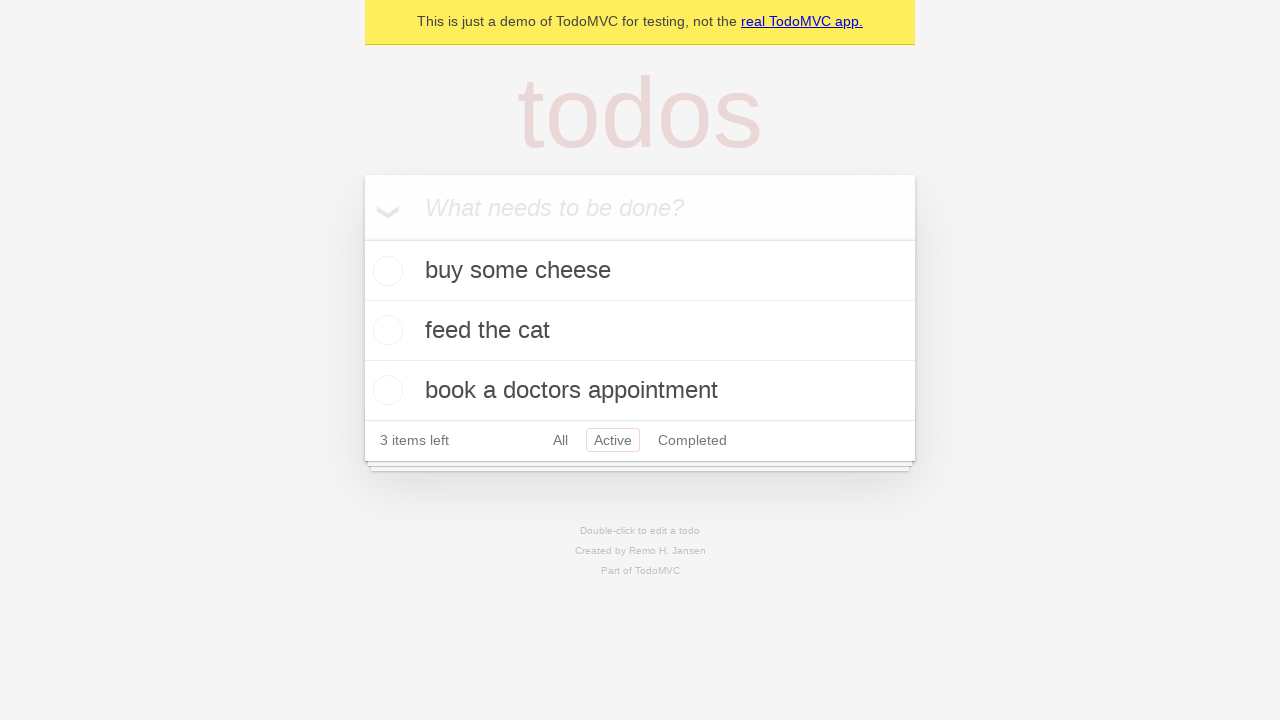

Clicked Completed filter to verify it is highlighted as currently applied at (692, 440) on .filters >> text=Completed
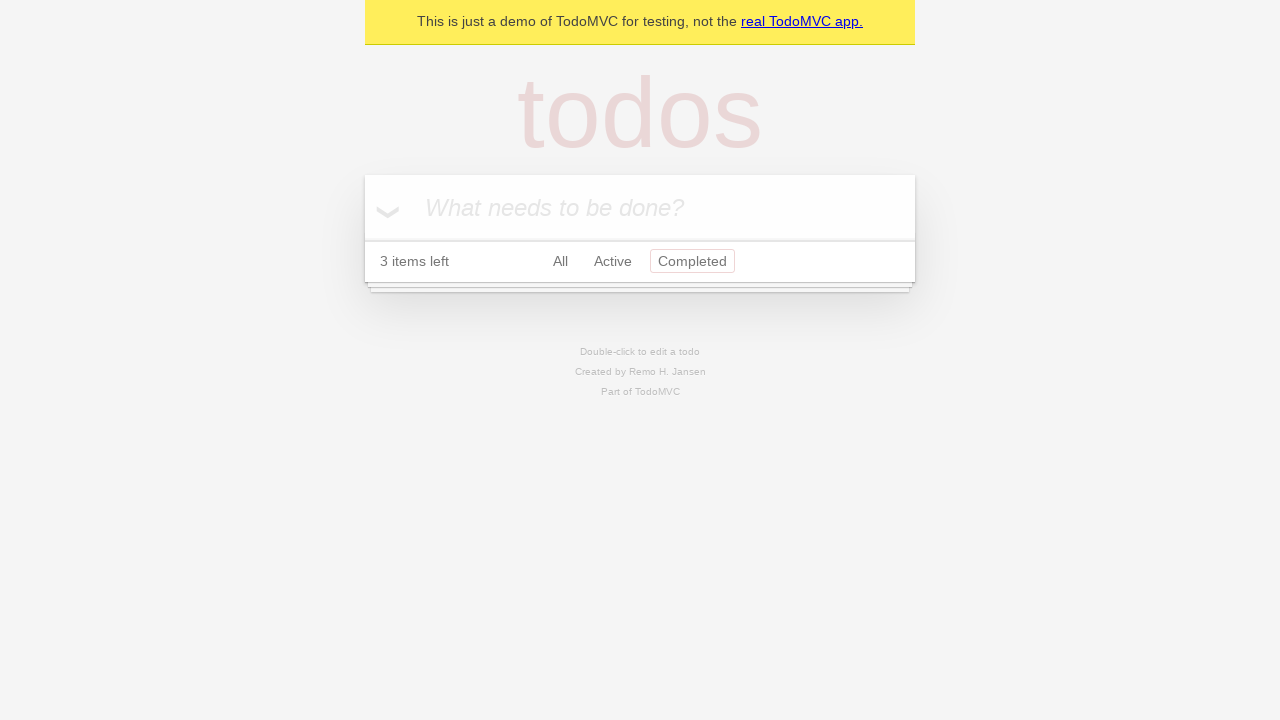

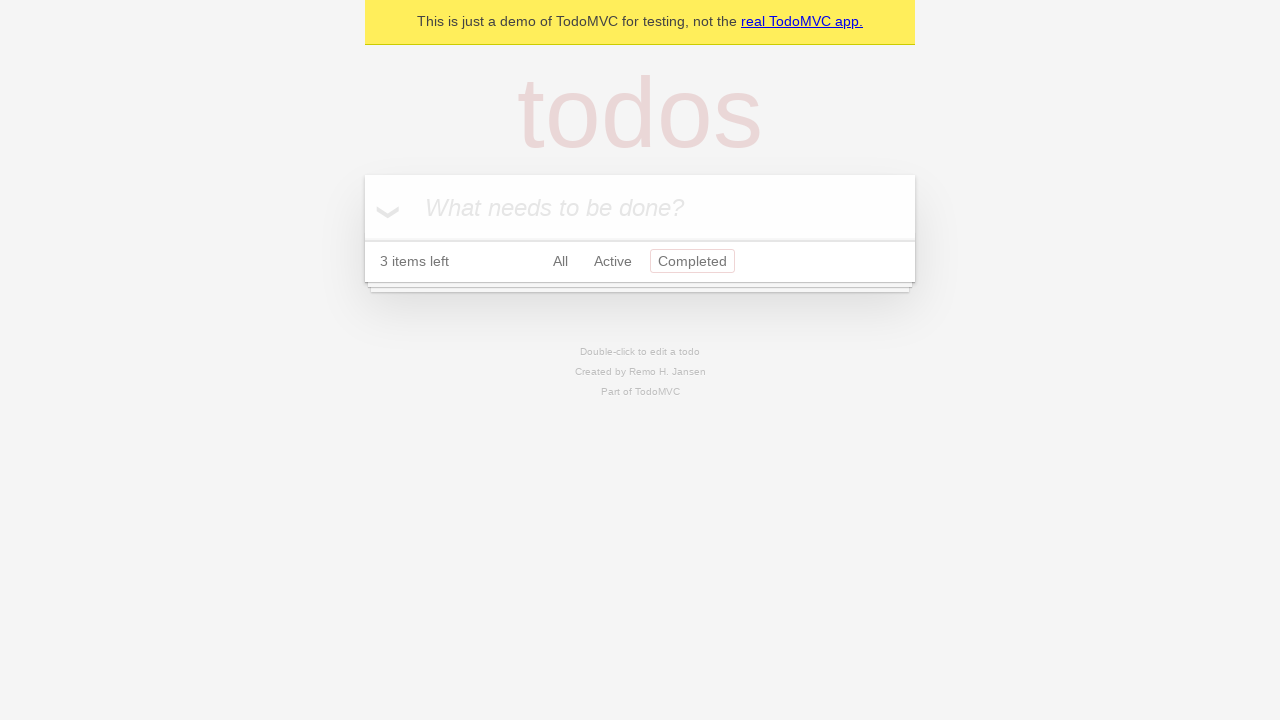